Tests alert functionality by filling a form with first name, last name, and company name, then validating the alert message content

Starting URL: http://automationbykrishna.com/#

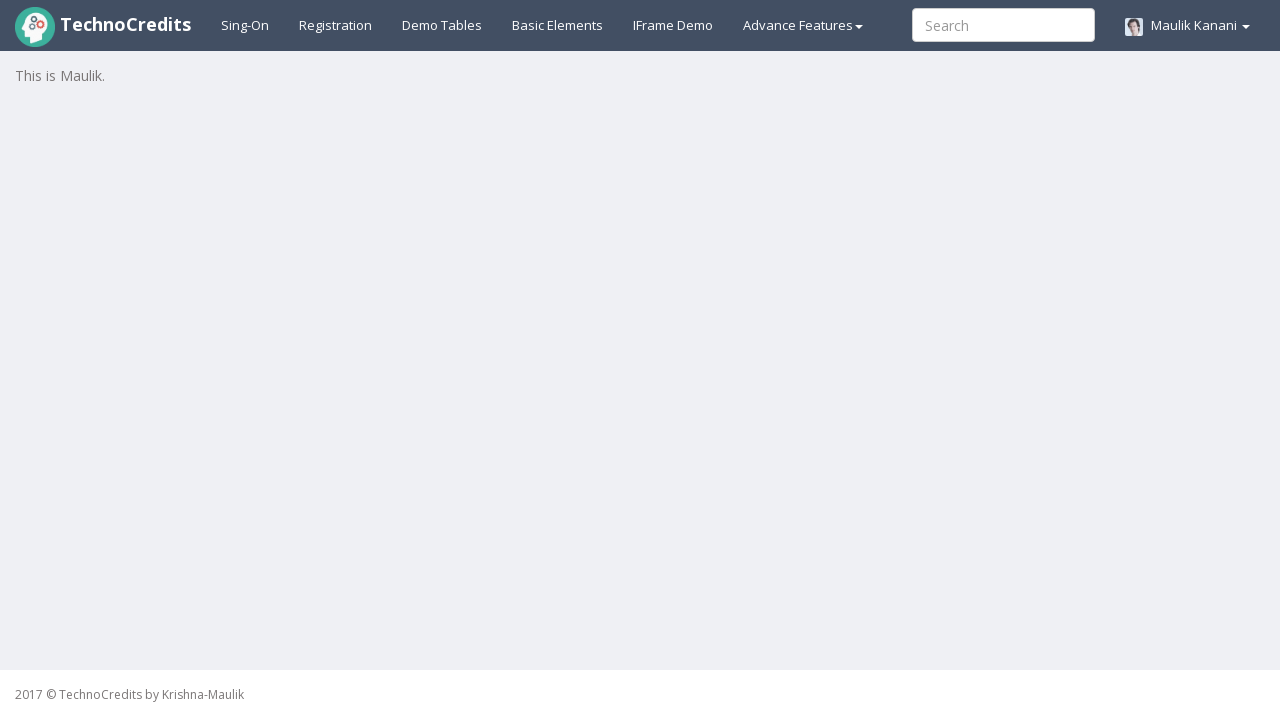

Clicked on Basic Elements link to navigate to the form at (558, 25) on text=Basic Elements
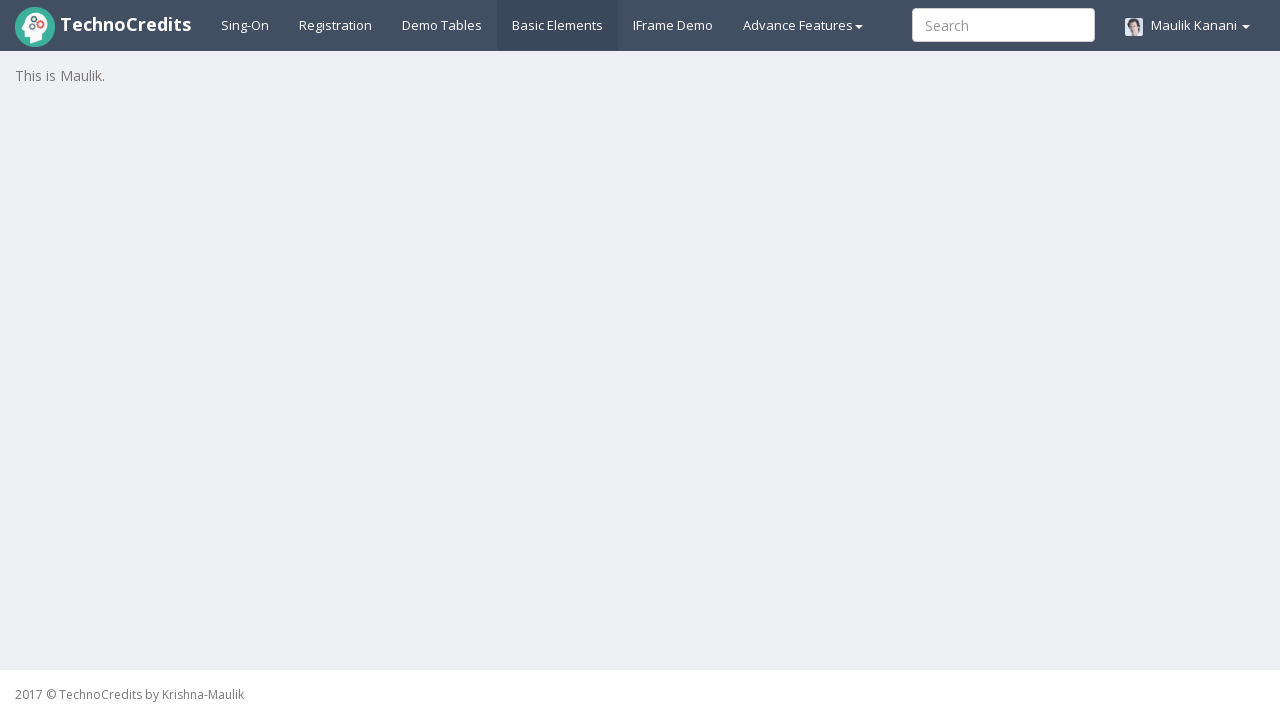

Form loaded and First Name field is visible
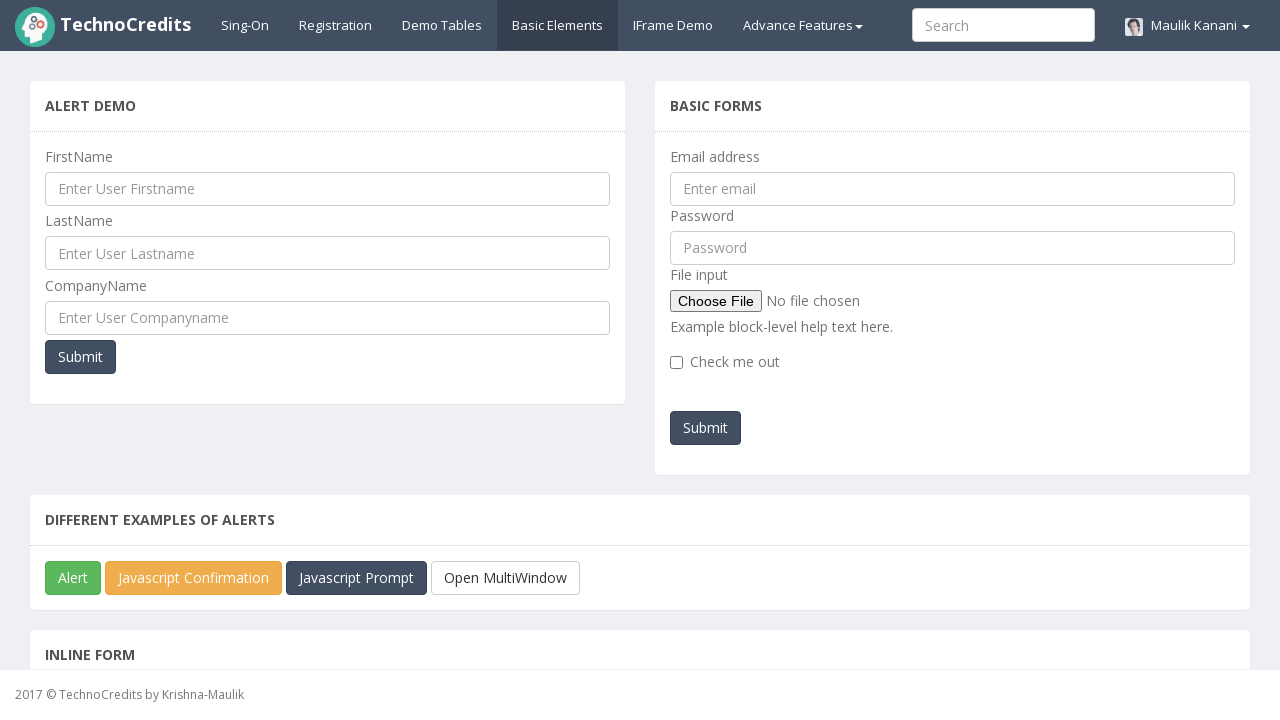

Filled First Name field with 'Chandani' on #UserFirstName
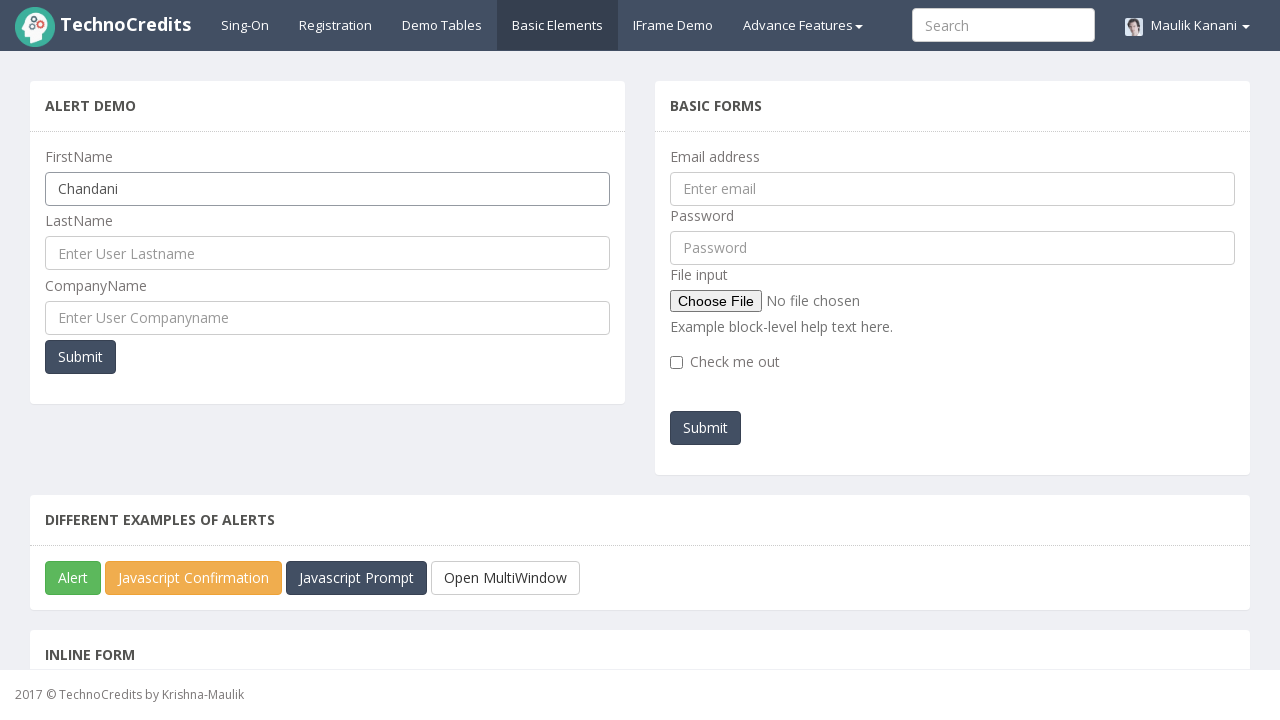

Filled Last Name field with 'Fatehchandani' on #UserLastName
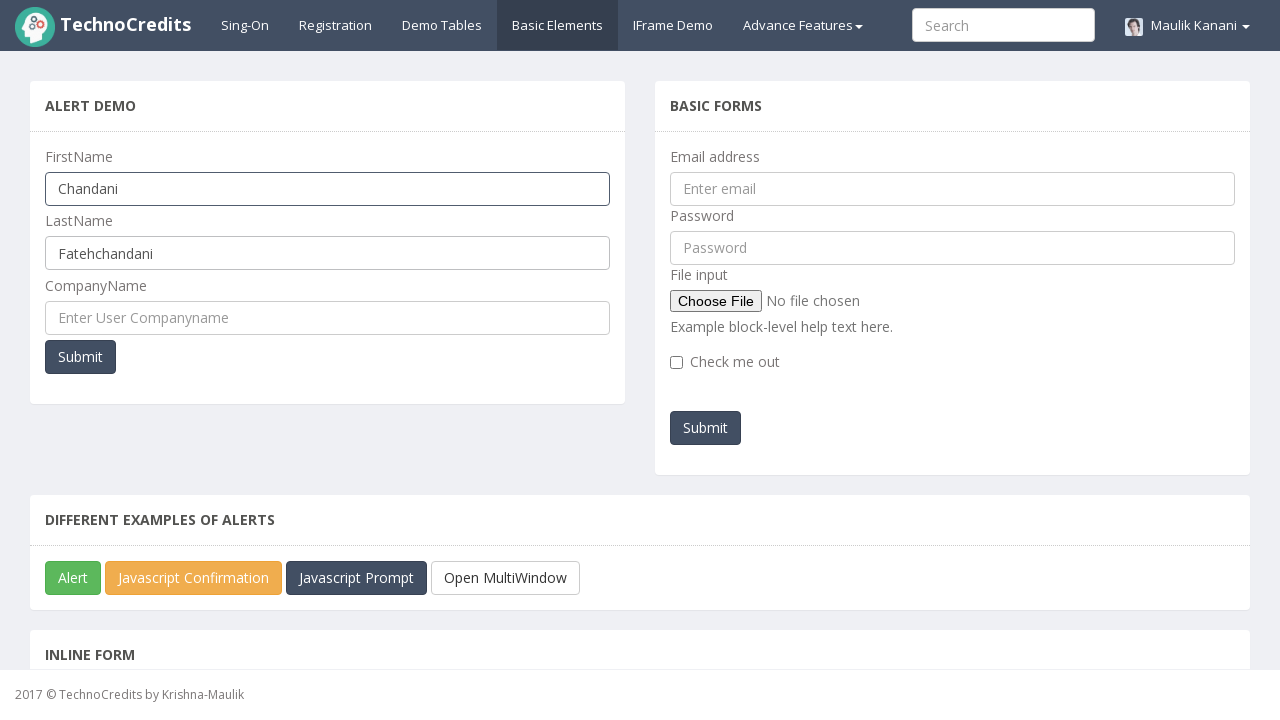

Filled Company Name field with 'Deloitte' on #UserCompanyName
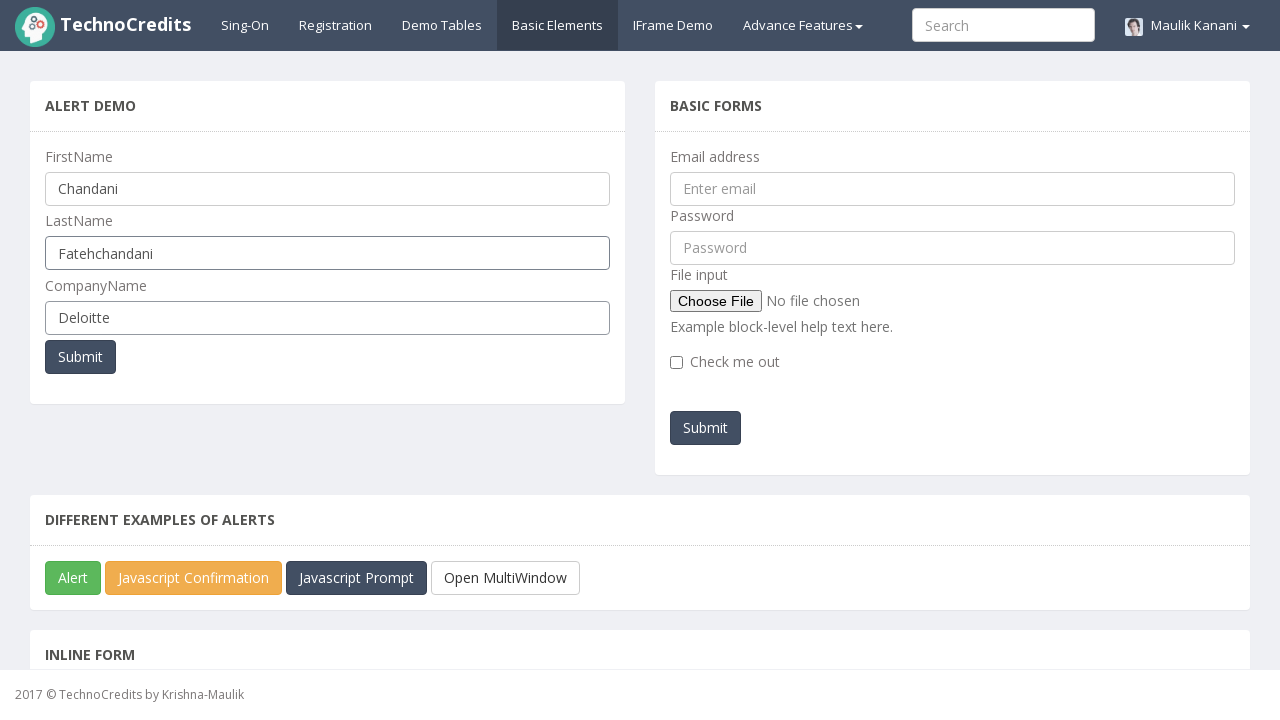

Clicked Submit button to trigger alert at (80, 357) on button[onclick='myFunctionPopUp()']
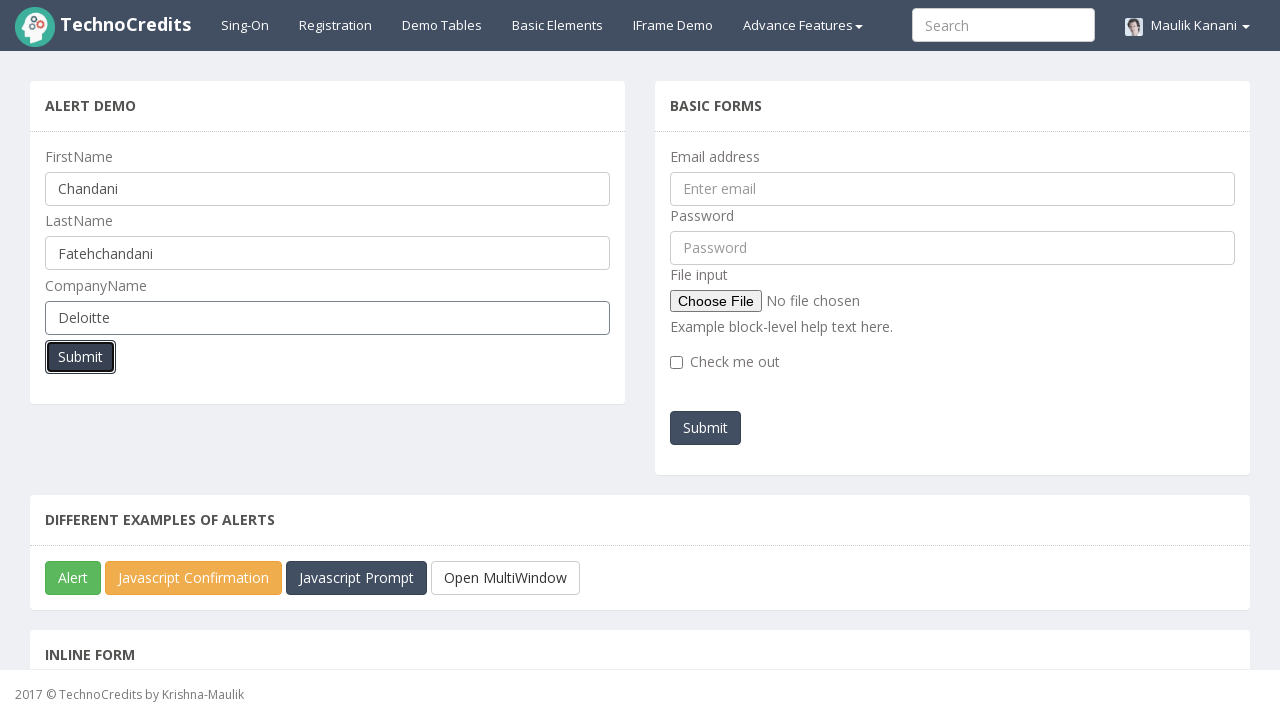

Set up dialog handler to accept alert
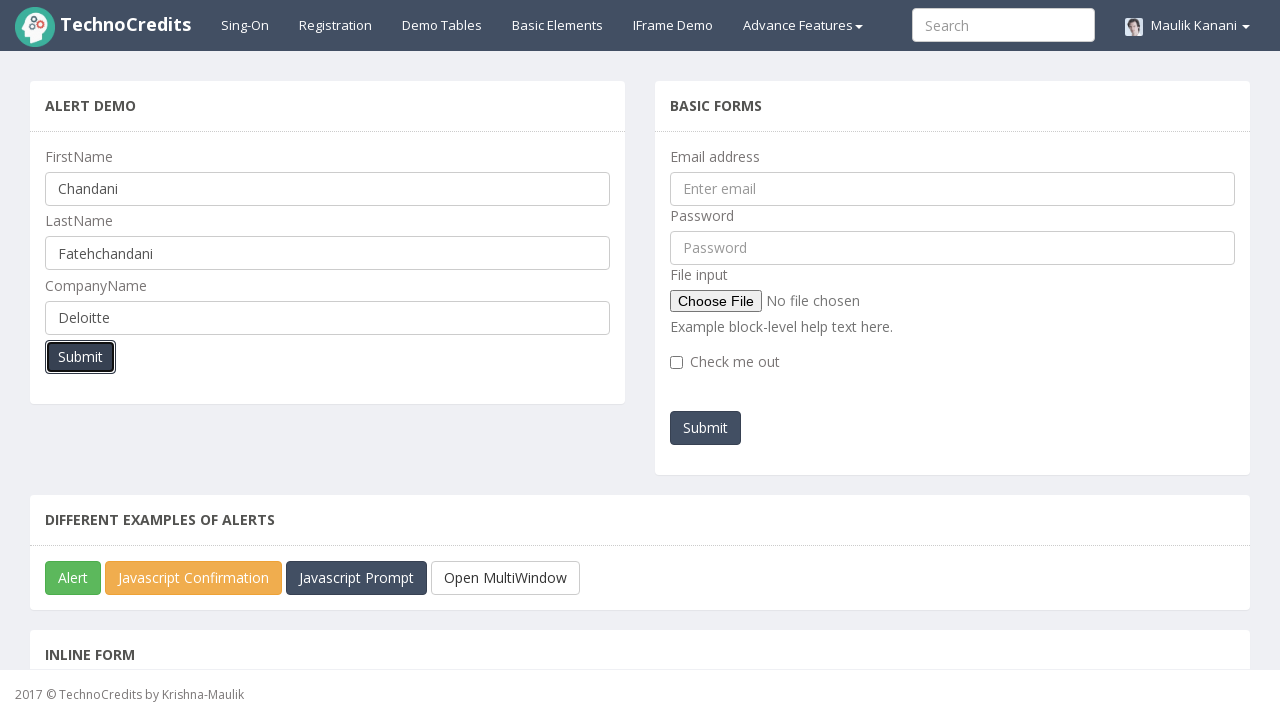

Waited for alert to be processed
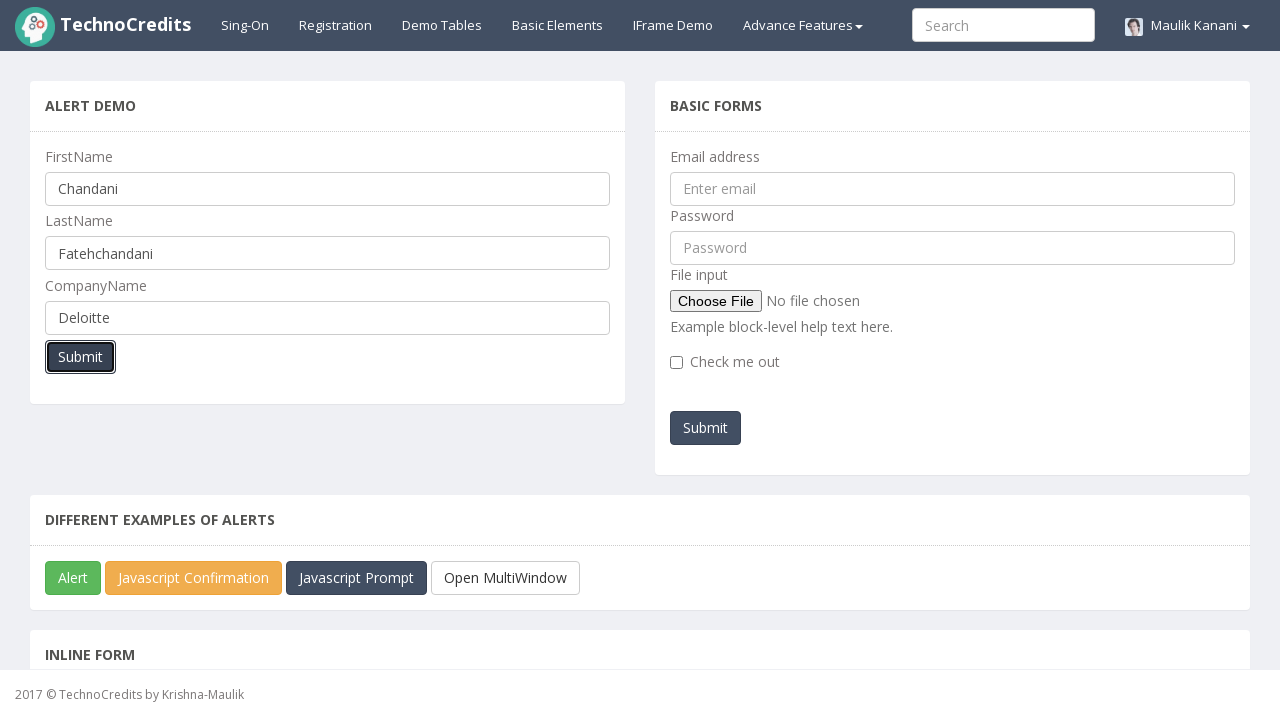

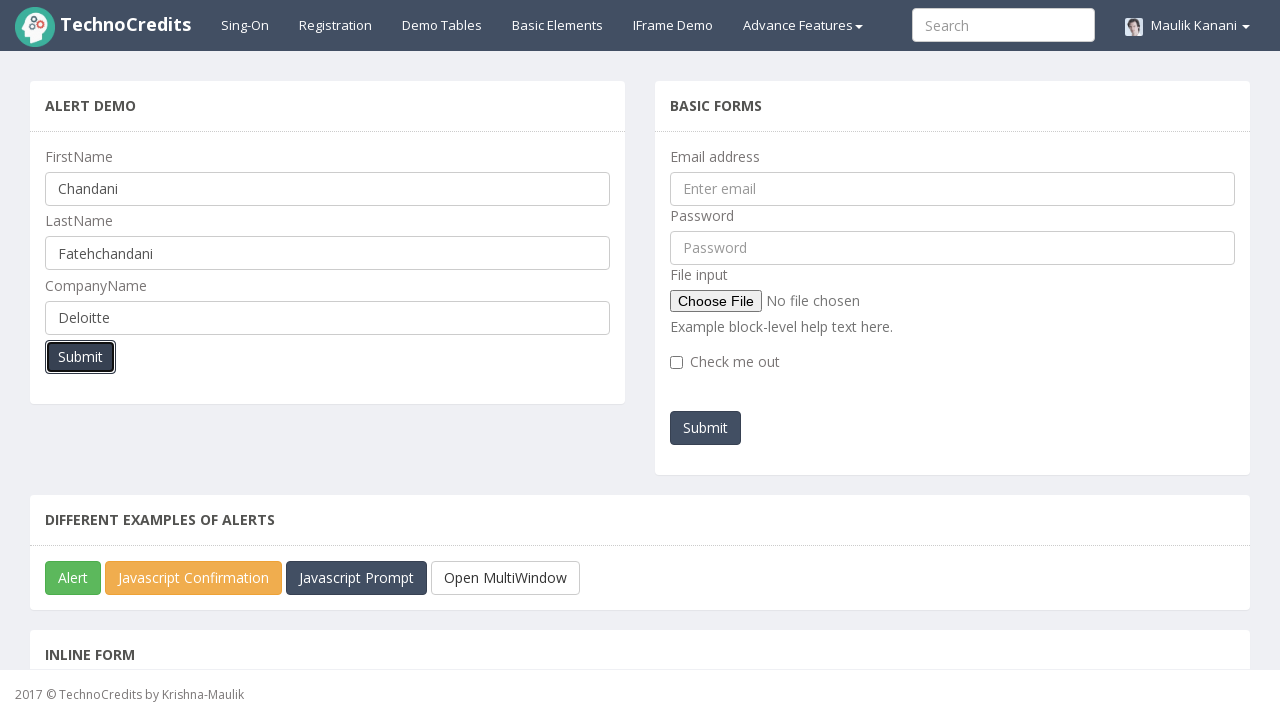